Tests the jQuery UI resizable widget by navigating to the demo page, switching to the iframe containing the widget, and performing a drag-and-drop action to resize the element.

Starting URL: https://jqueryui.com/resizable/

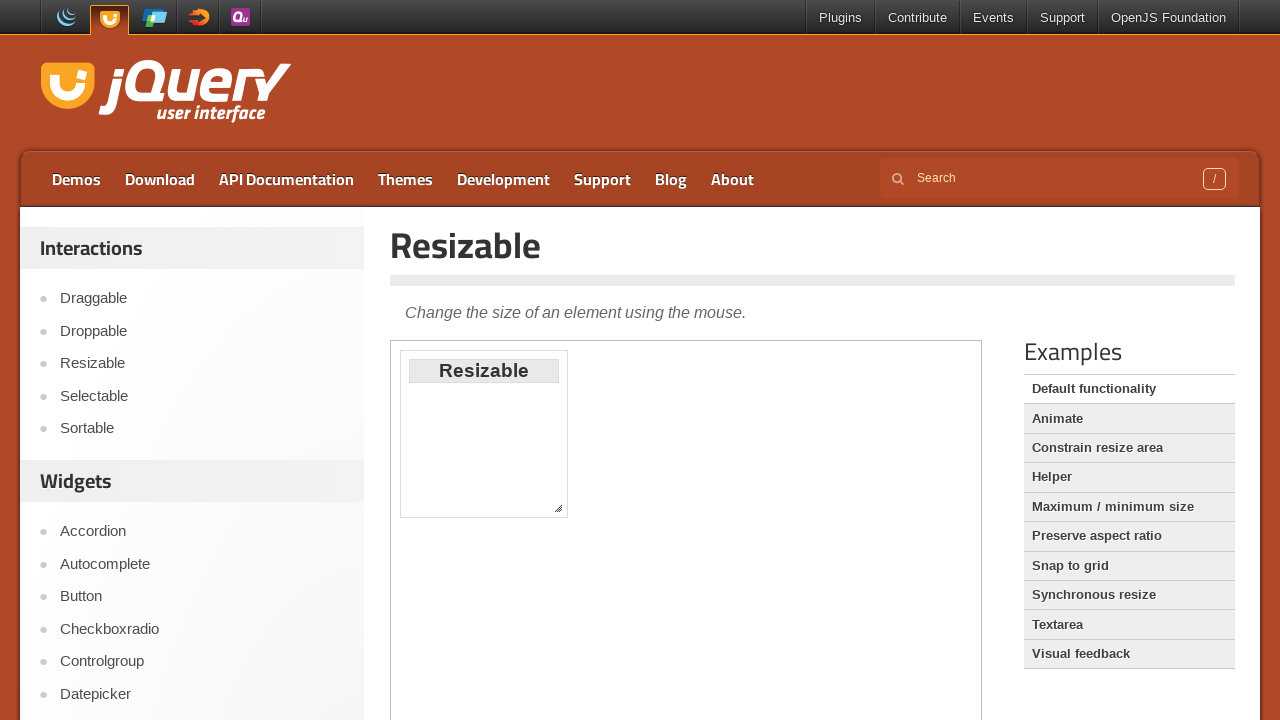

Navigated to jQuery UI resizable demo page
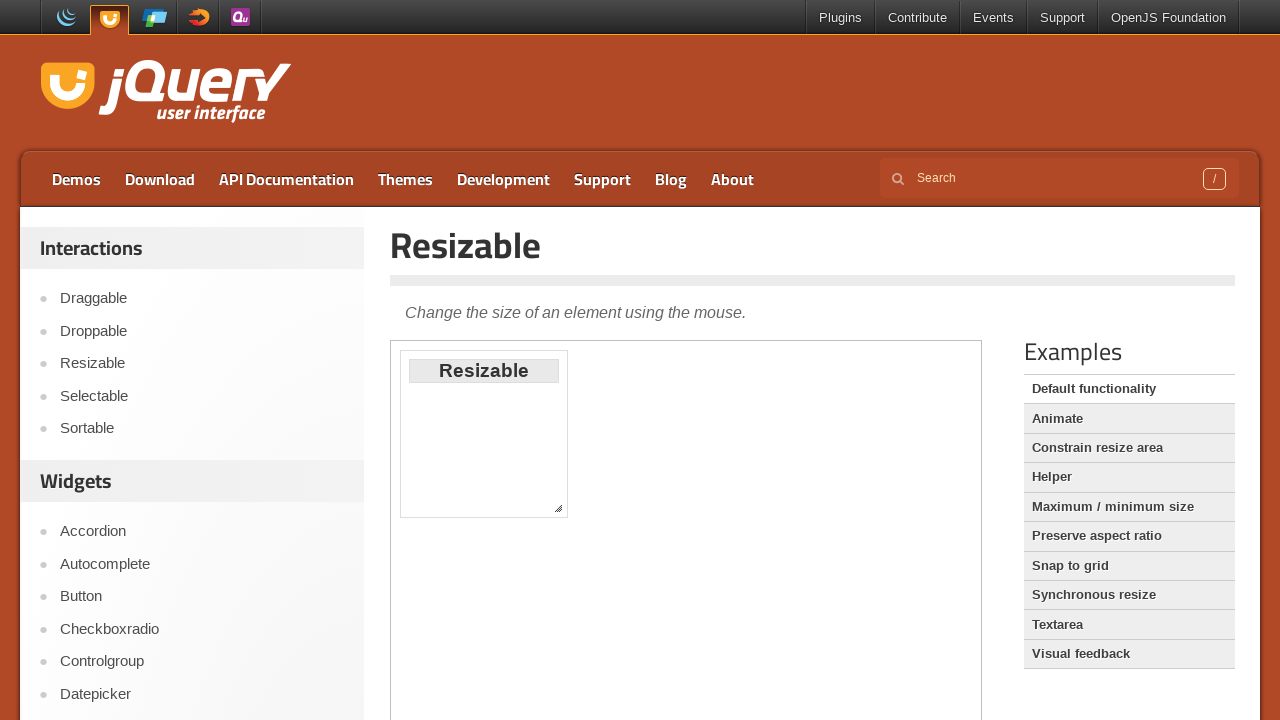

Located the demo iframe containing resizable widget
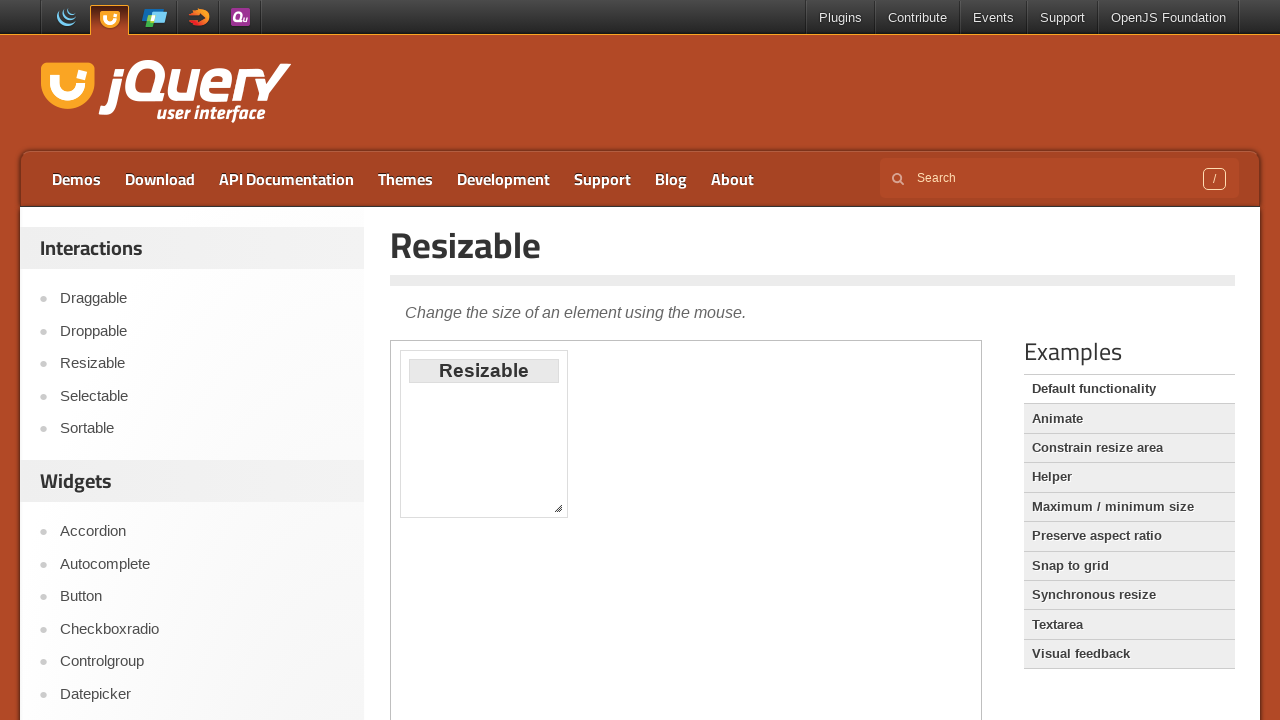

Located the resizable element within the iframe
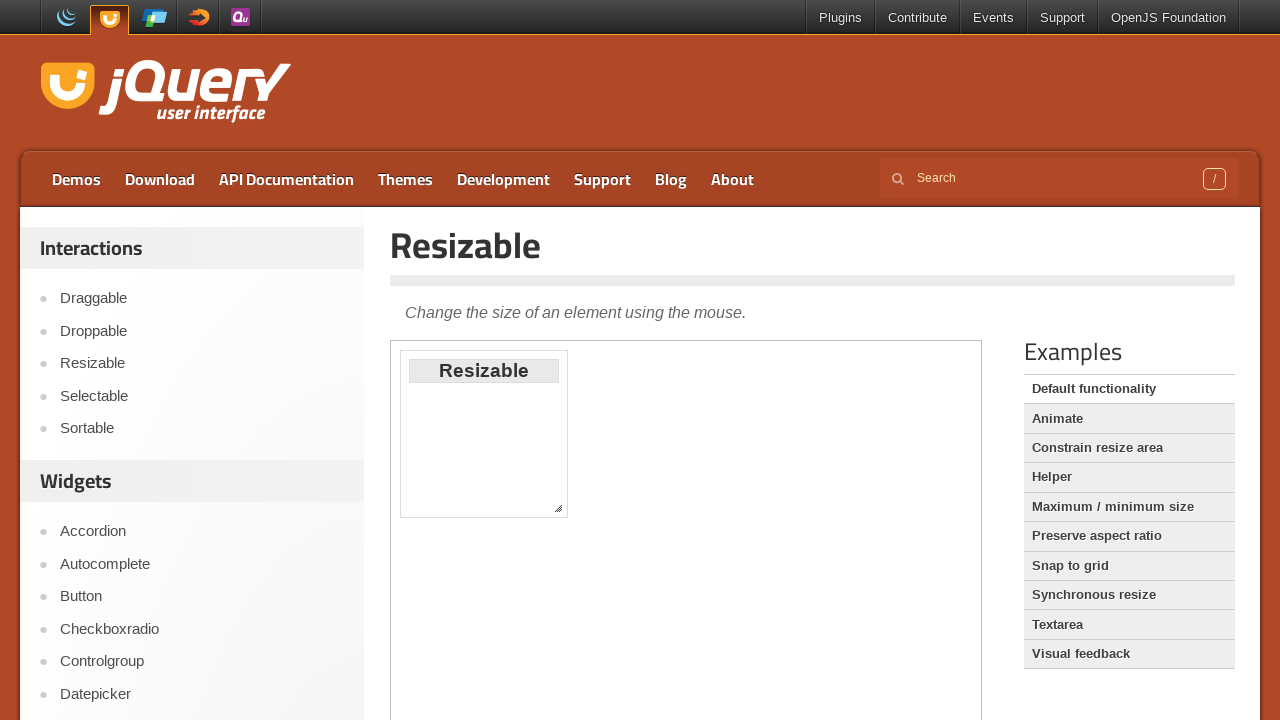

Resizable element became visible
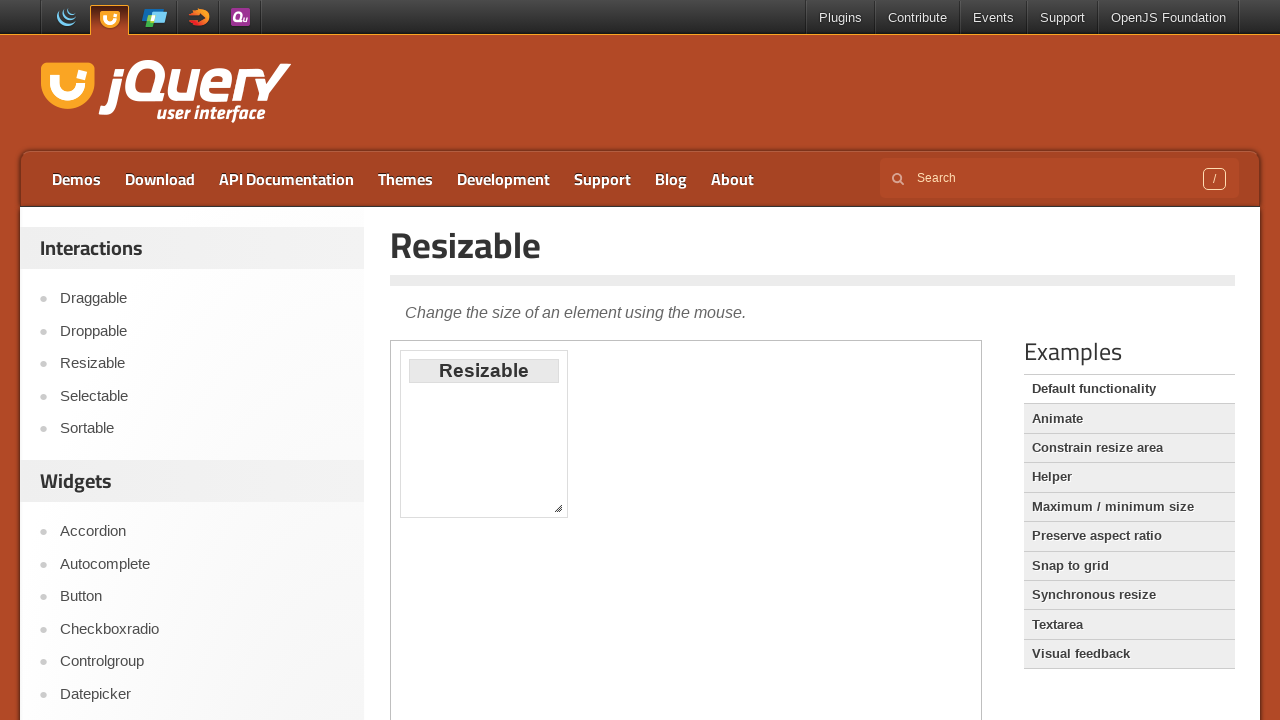

Retrieved bounding box of resizable element
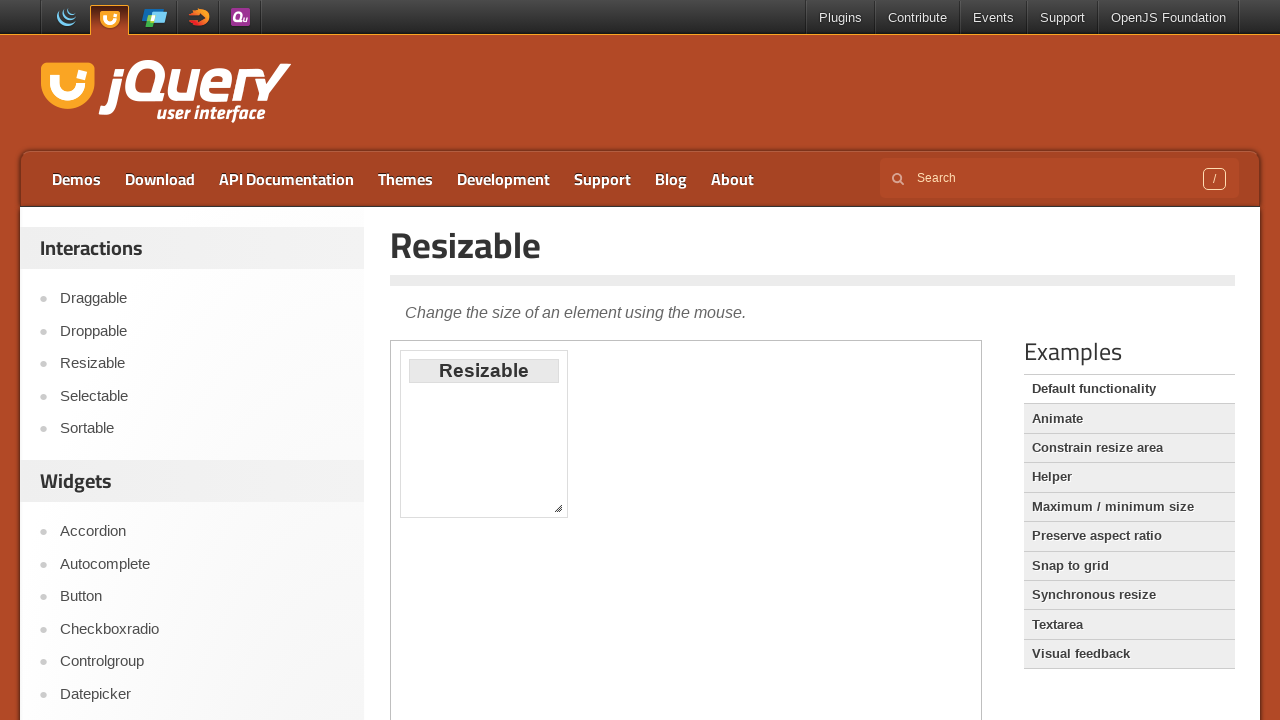

Moved mouse to bottom-right corner of resizable element at (563, 513)
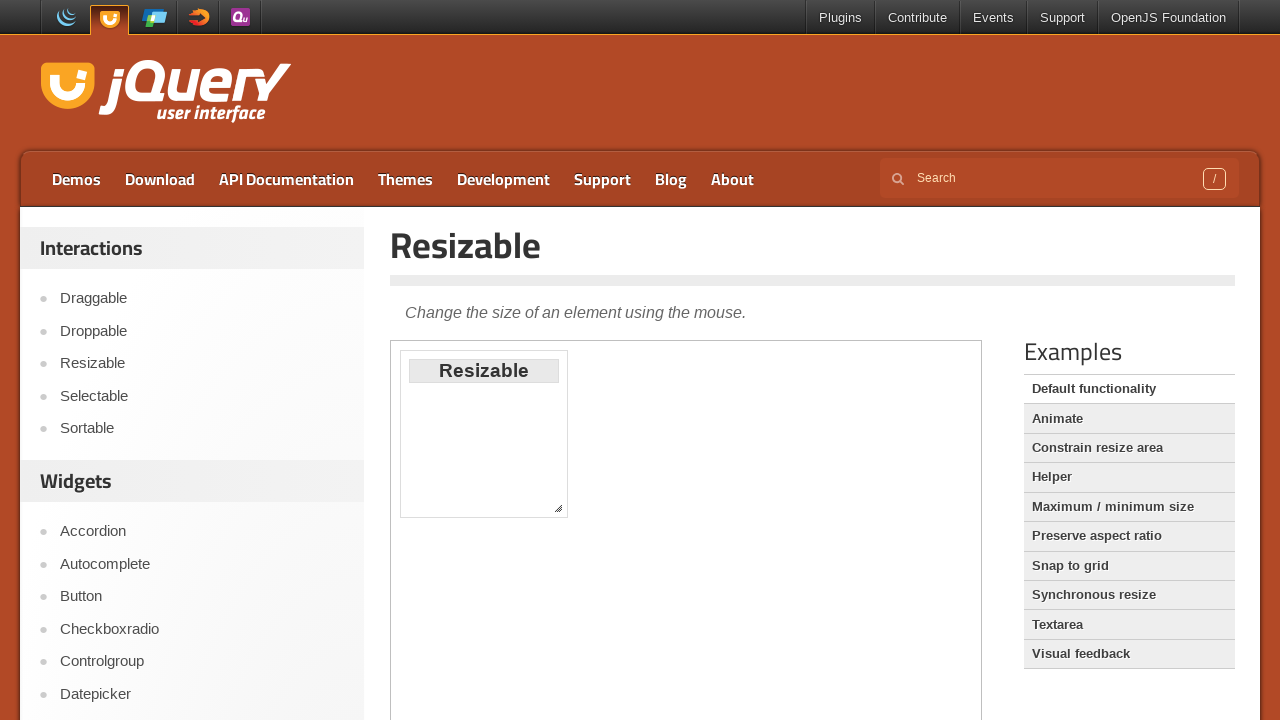

Pressed mouse button down on resize handle at (563, 513)
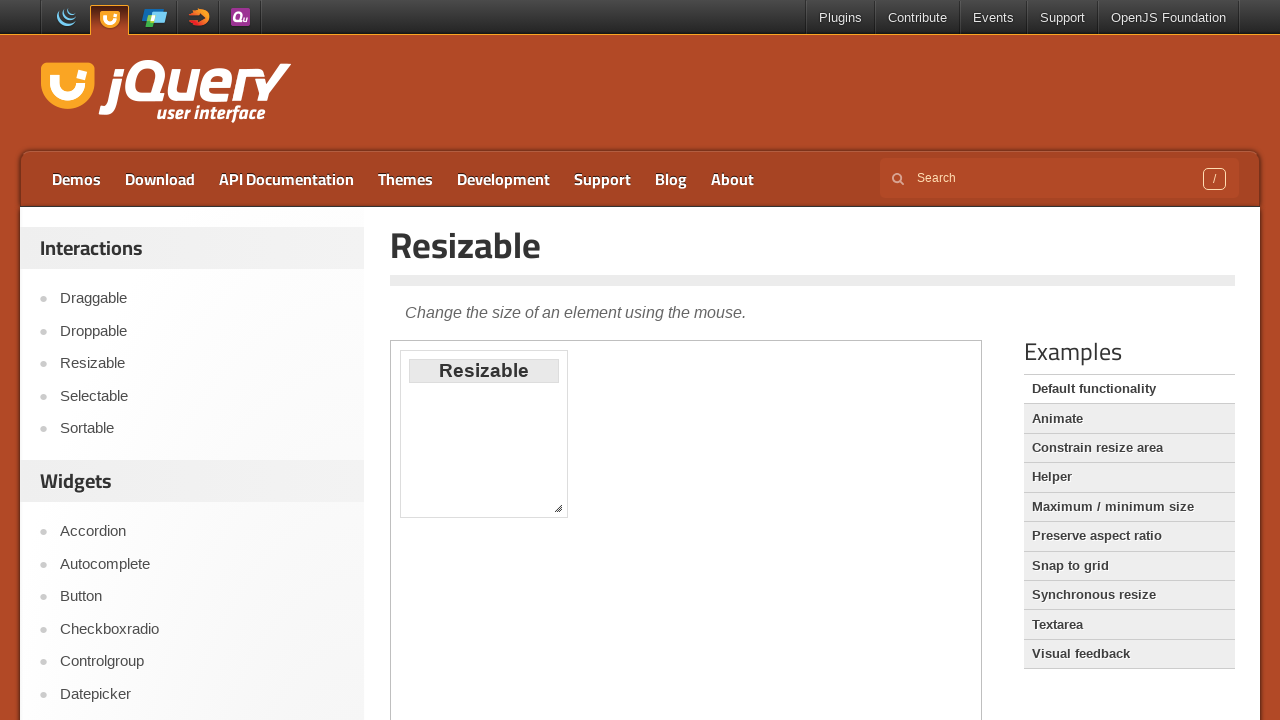

Dragged resize handle 200px right and 200px down at (768, 718)
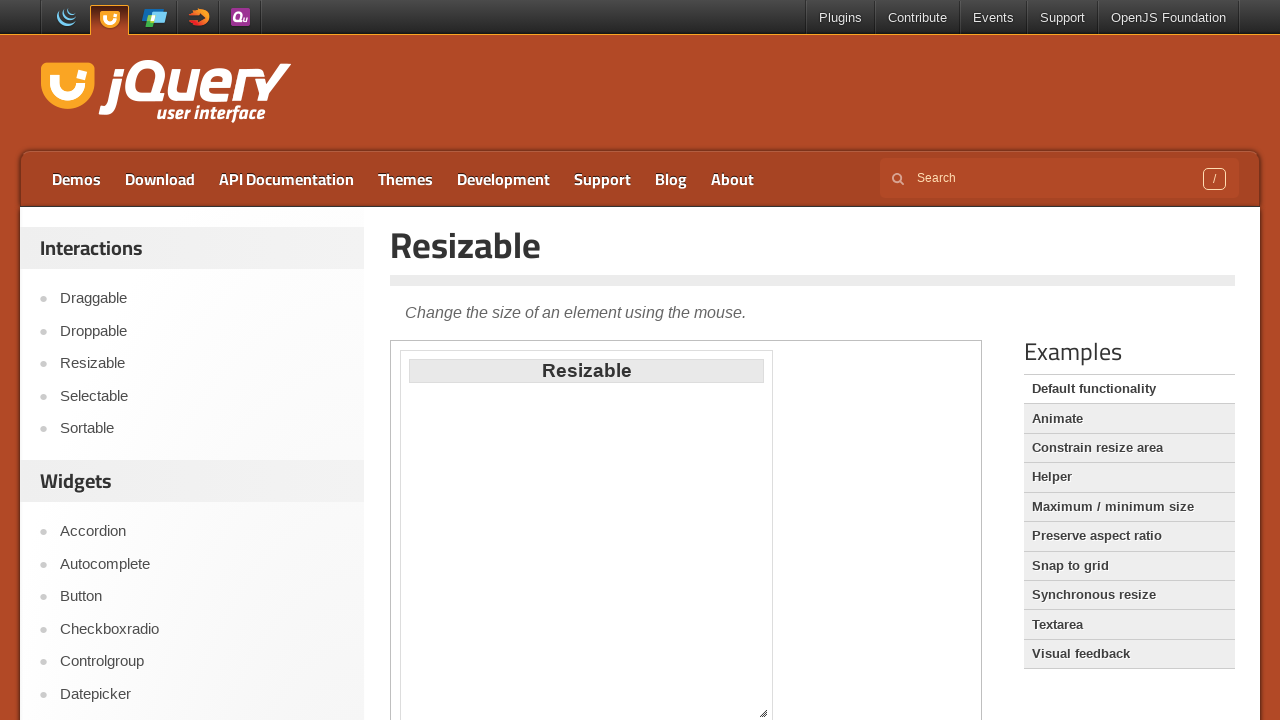

Released mouse button to complete resize action at (768, 718)
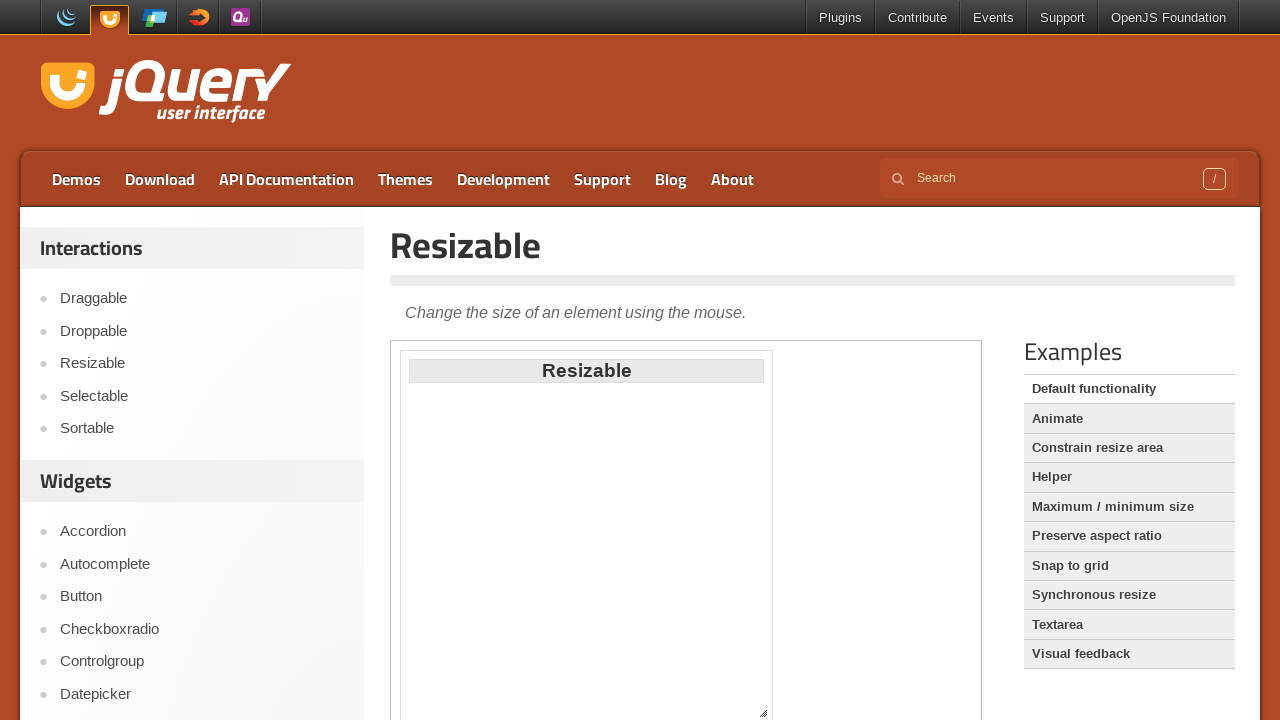

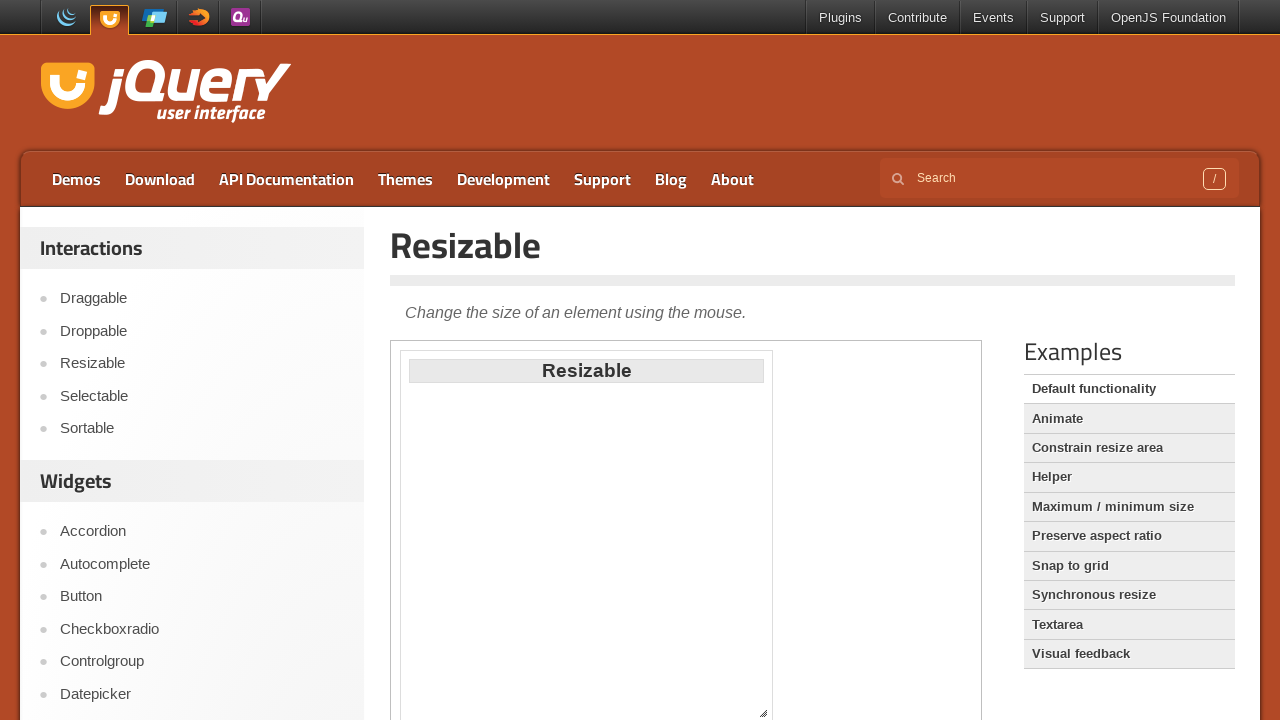